Tests a basic web form by filling a text input field with text and clicking the submit button, then verifying the success message appears

Starting URL: https://www.selenium.dev/selenium/web/web-form.html

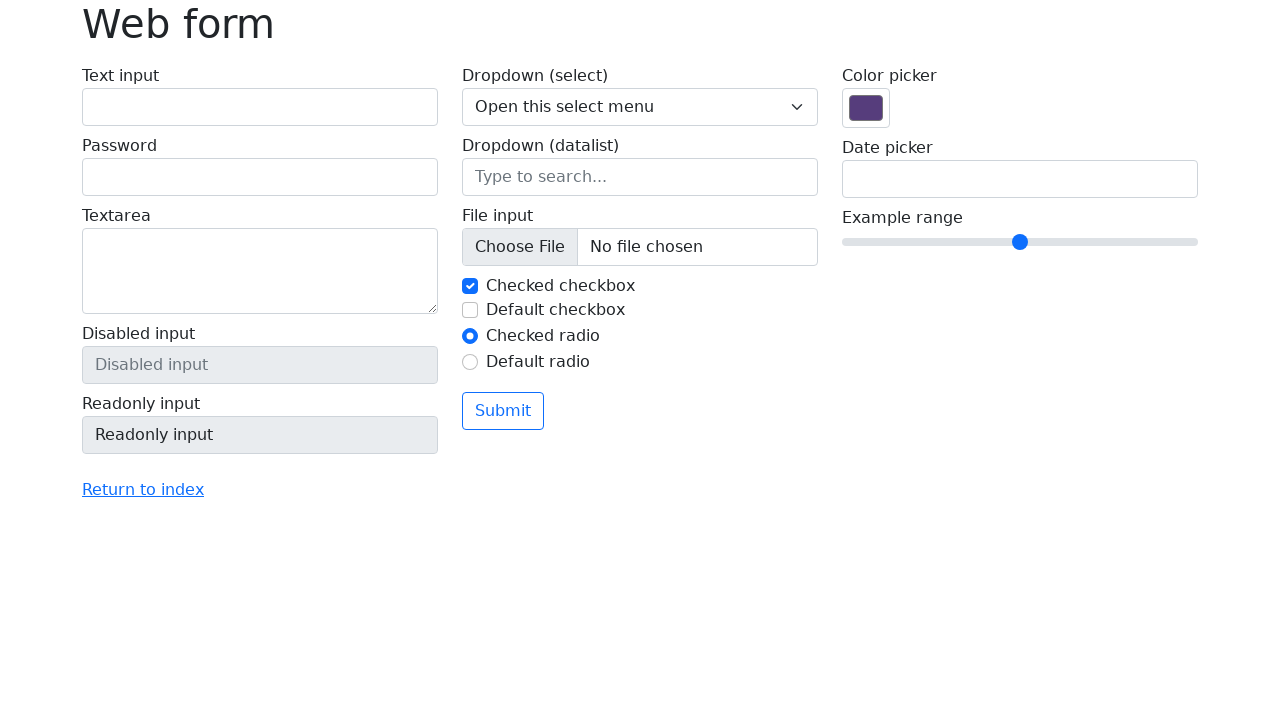

Filled text input field with 'Selenium' on input[name='my-text']
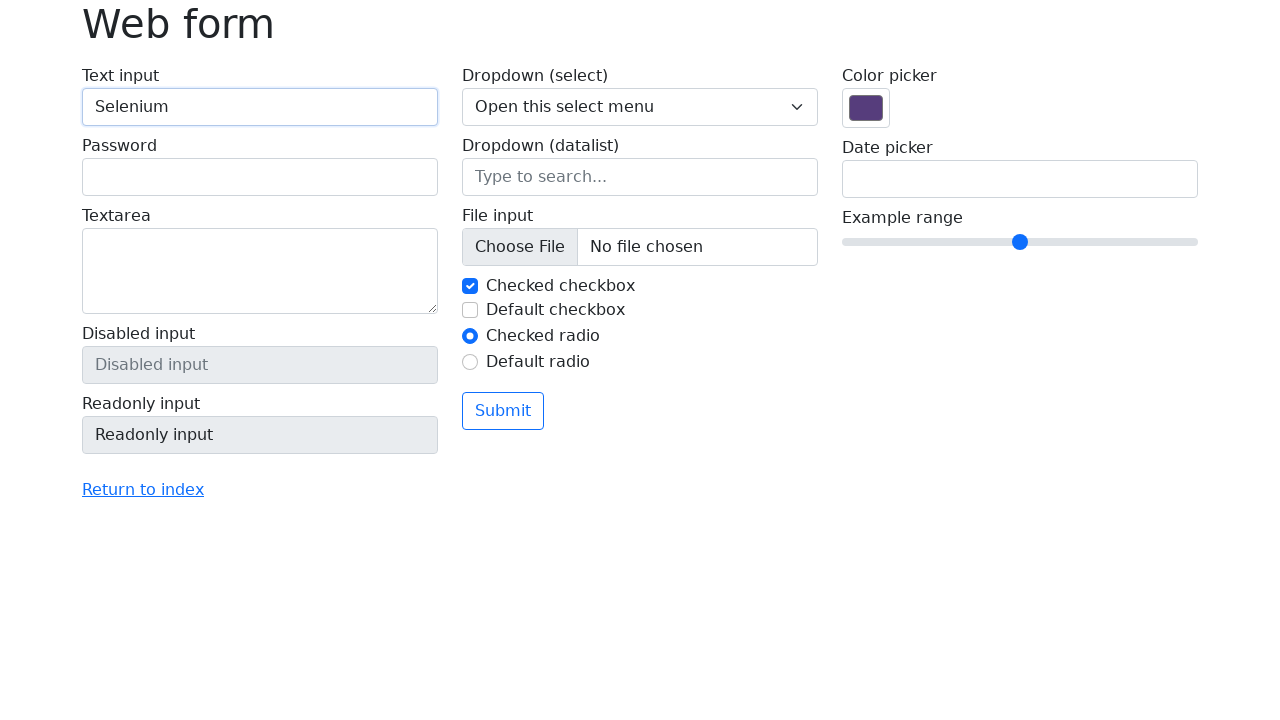

Clicked the submit button at (503, 411) on button
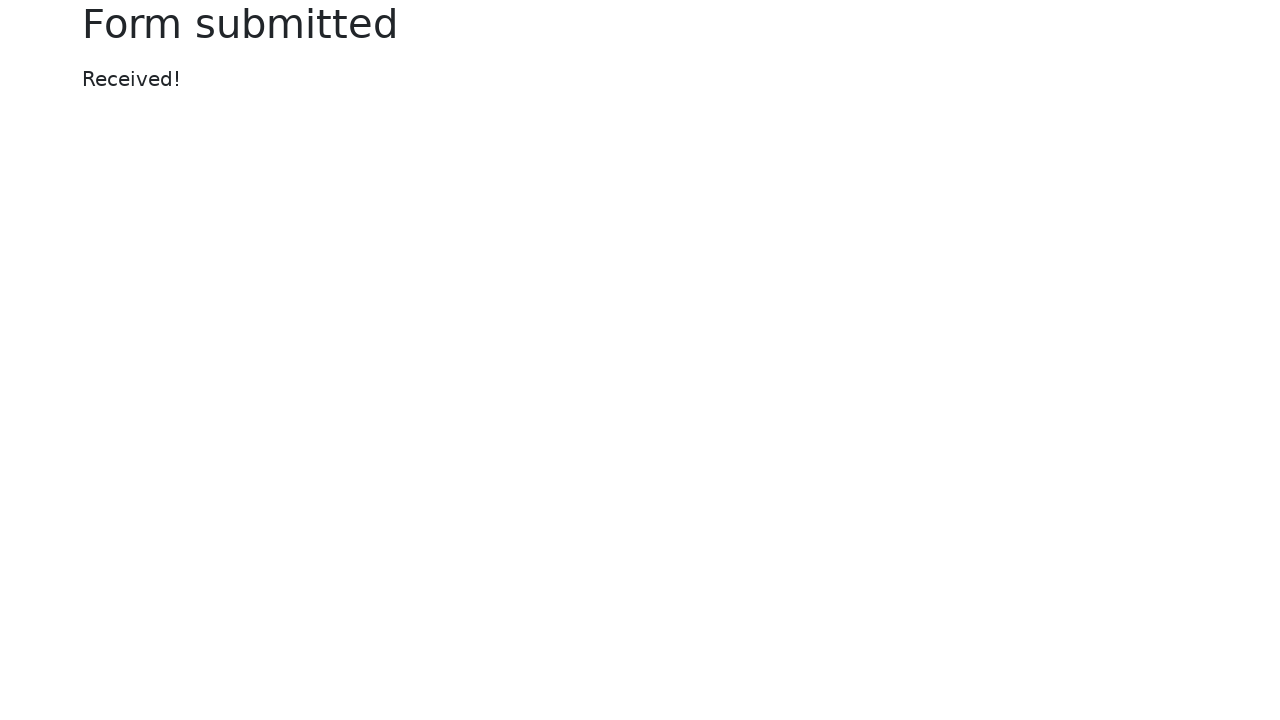

Success message appeared and verified
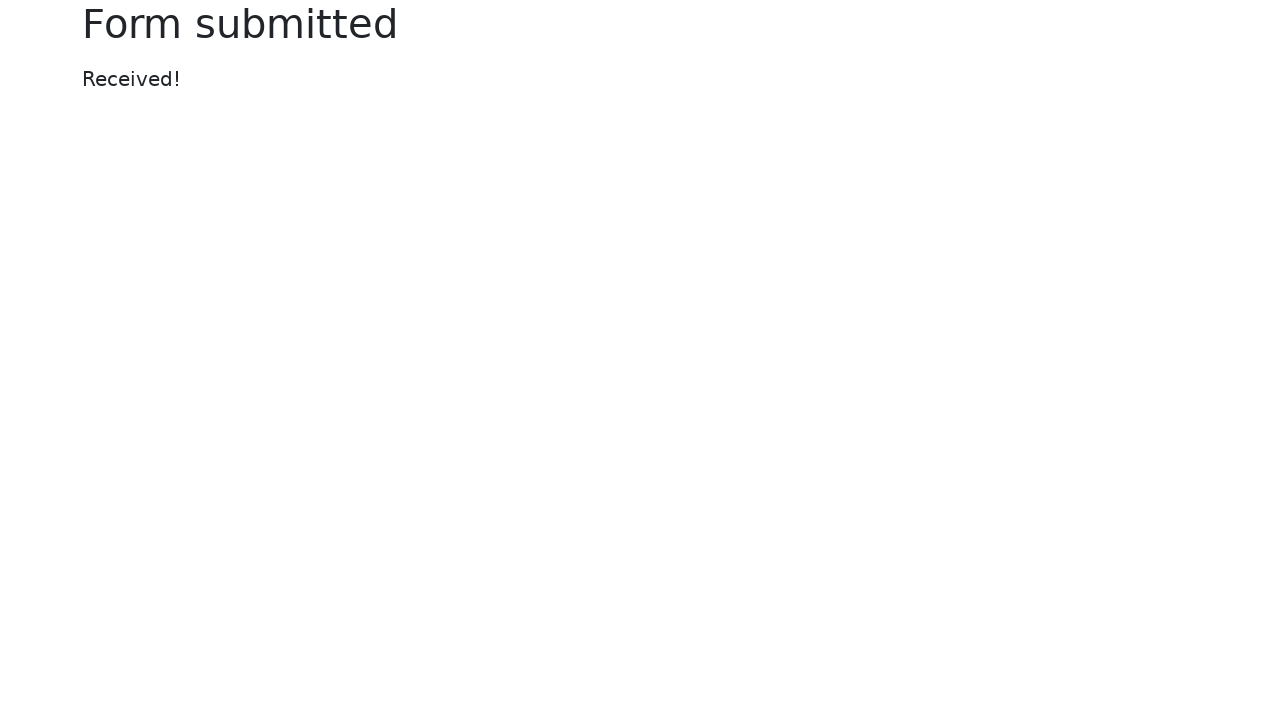

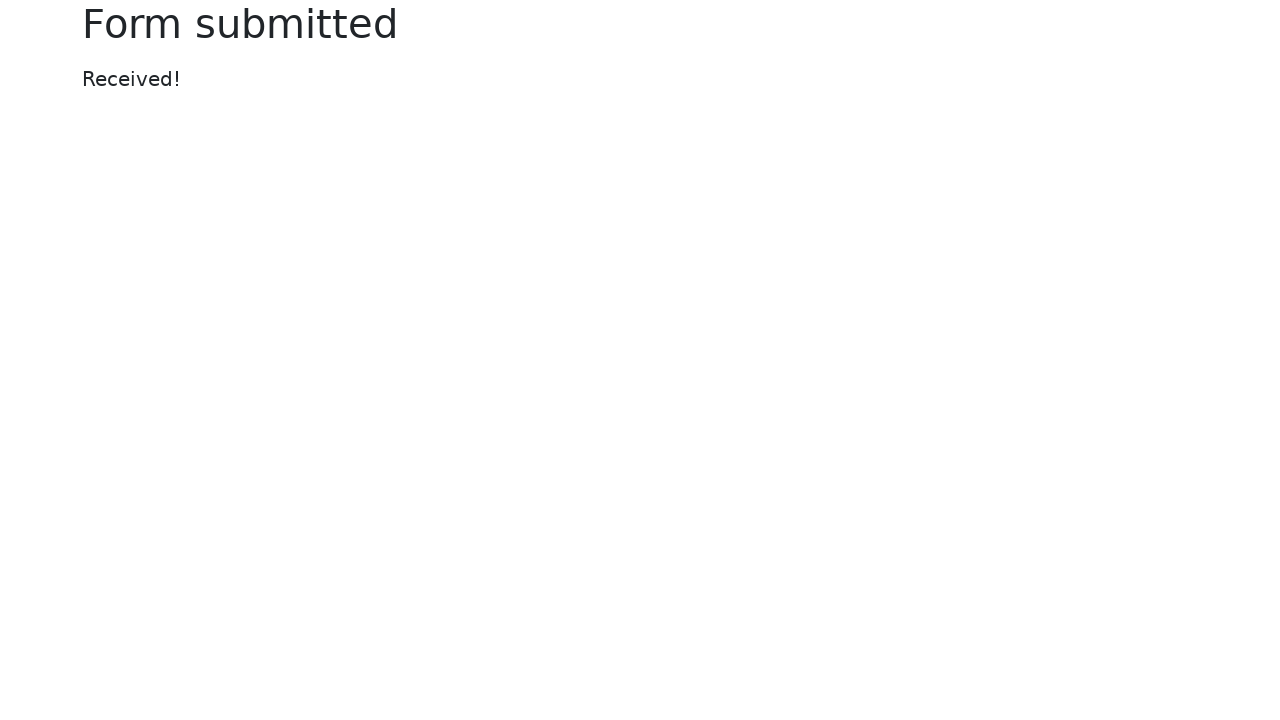